Tests file download functionality by clicking the download button on the demoqa upload-download page

Starting URL: https://demoqa.com/upload-download

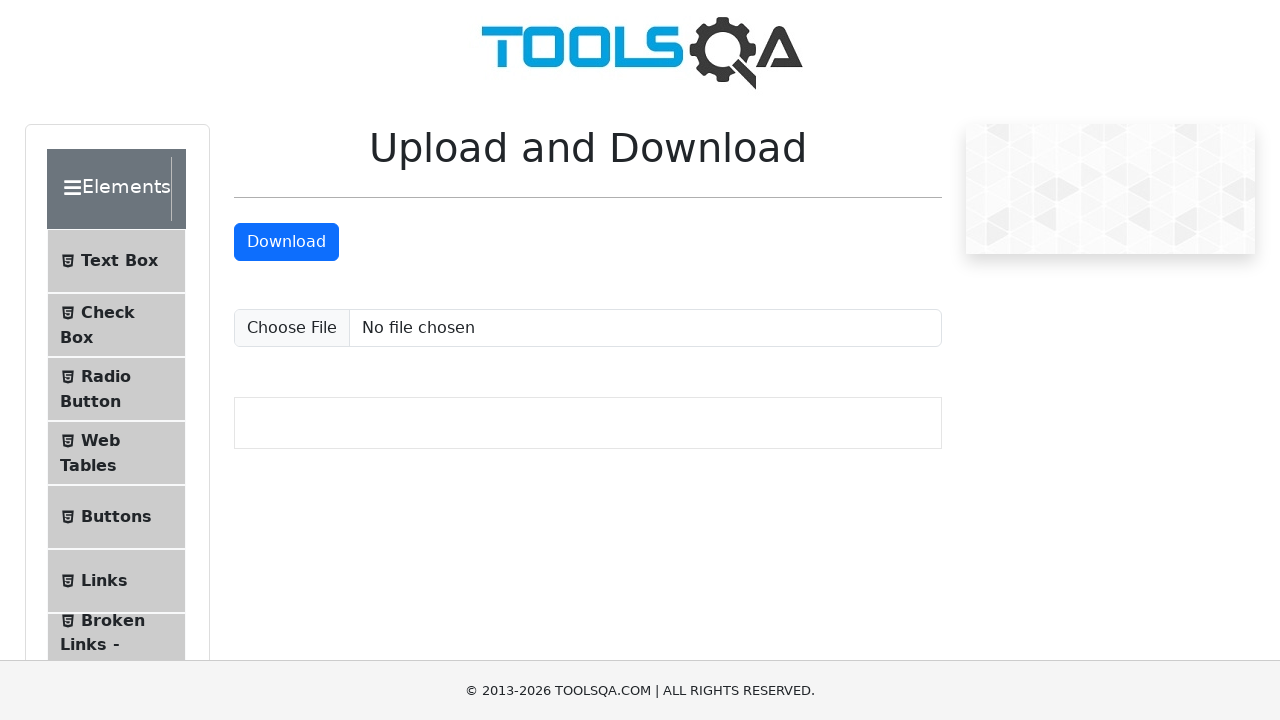

Clicked download button to trigger file download at (286, 242) on #downloadButton
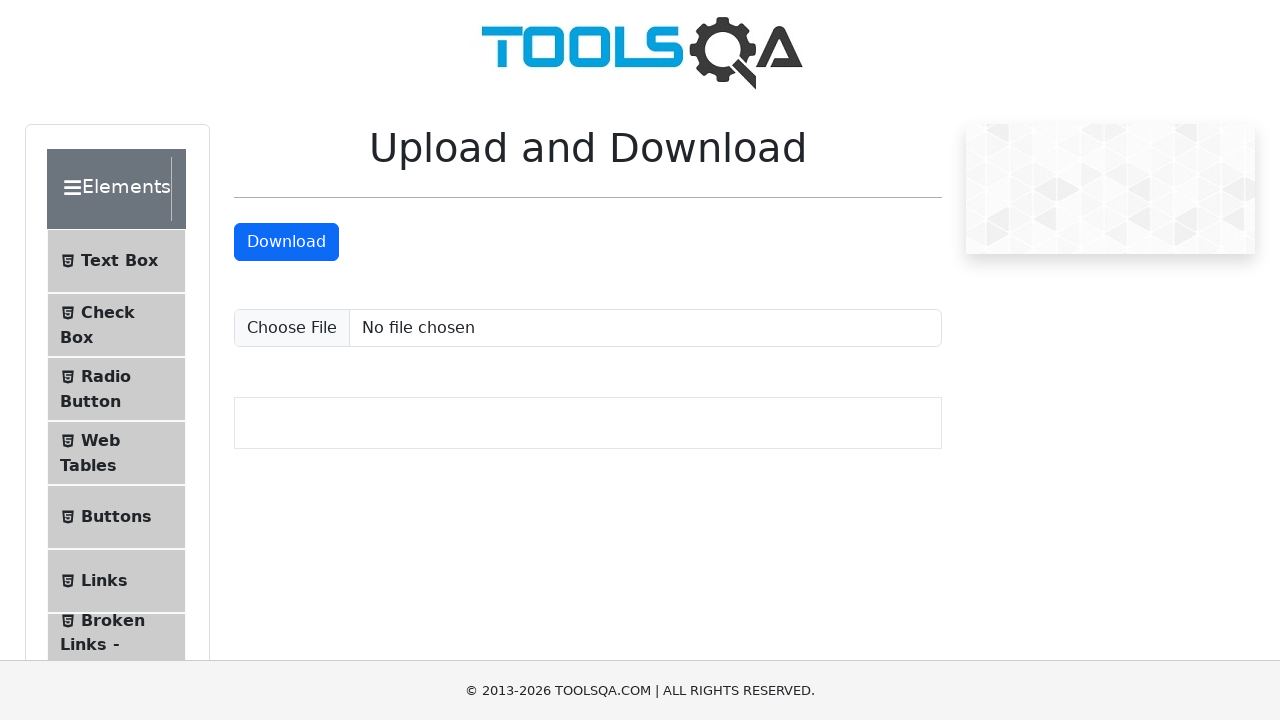

Waited for download to initiate
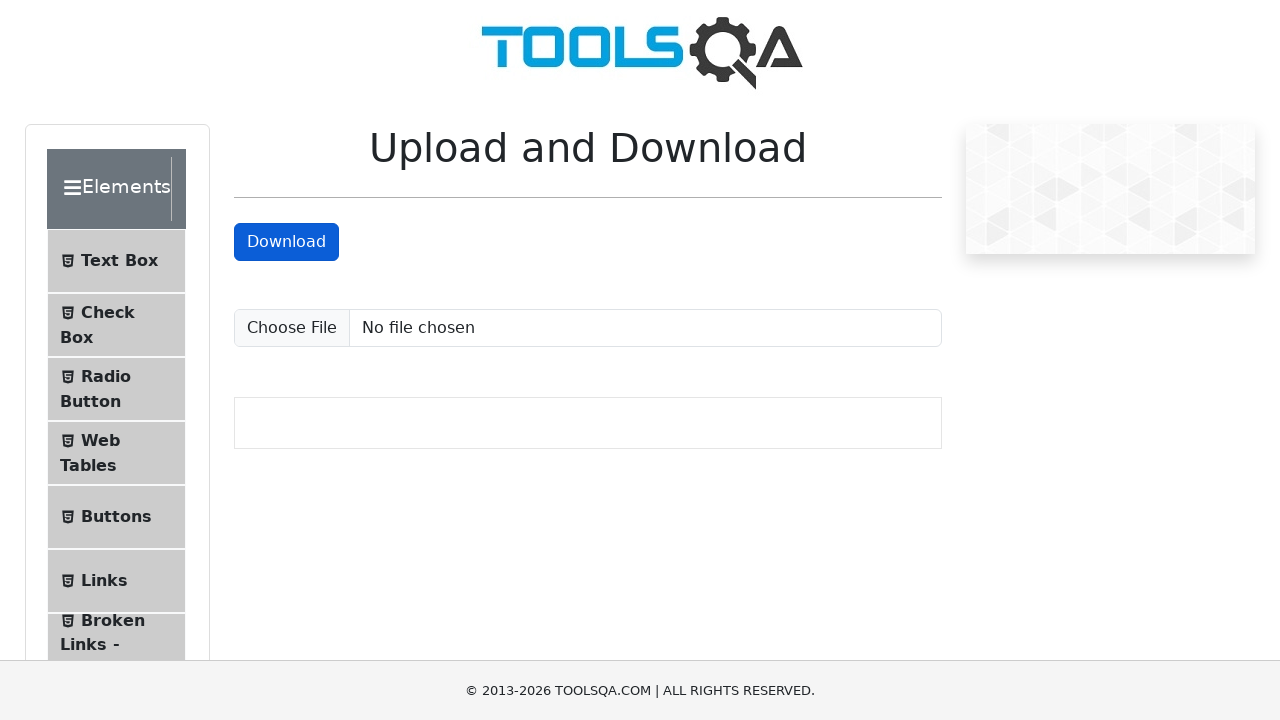

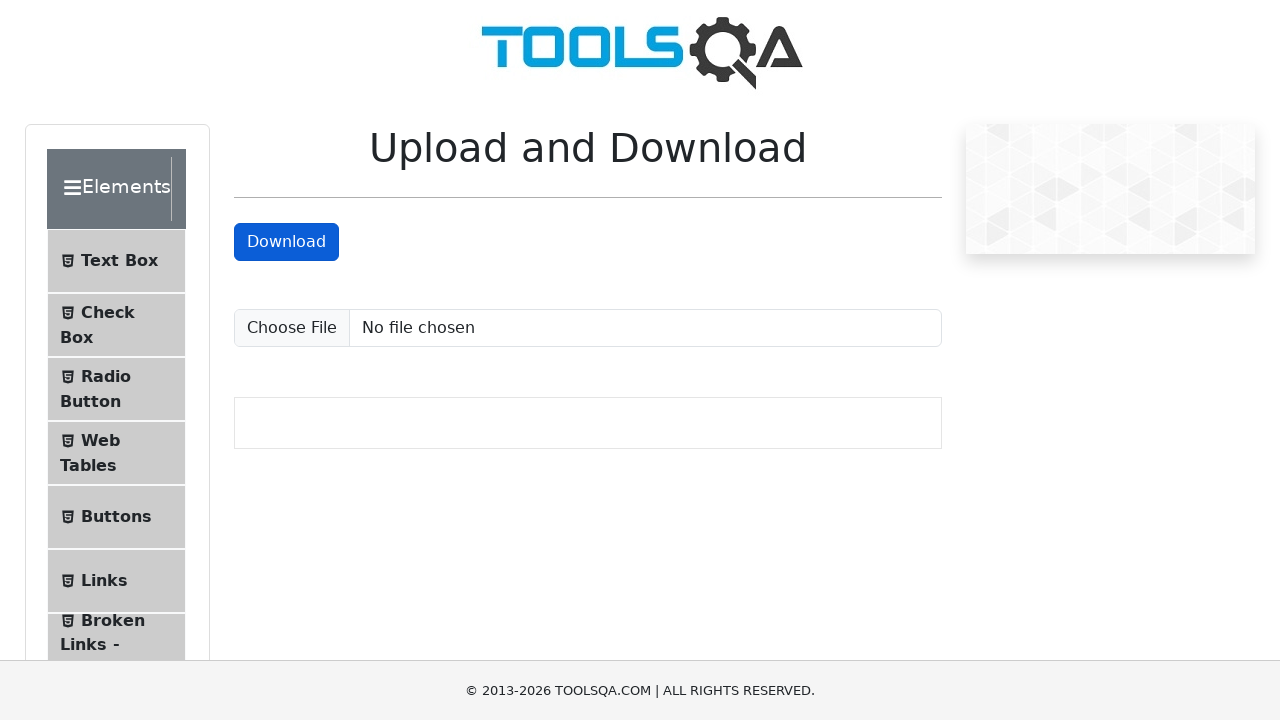